Tests jQuery UI slider functionality by dragging the slider handle to a new position within an iframe

Starting URL: https://jqueryui.com/slider/

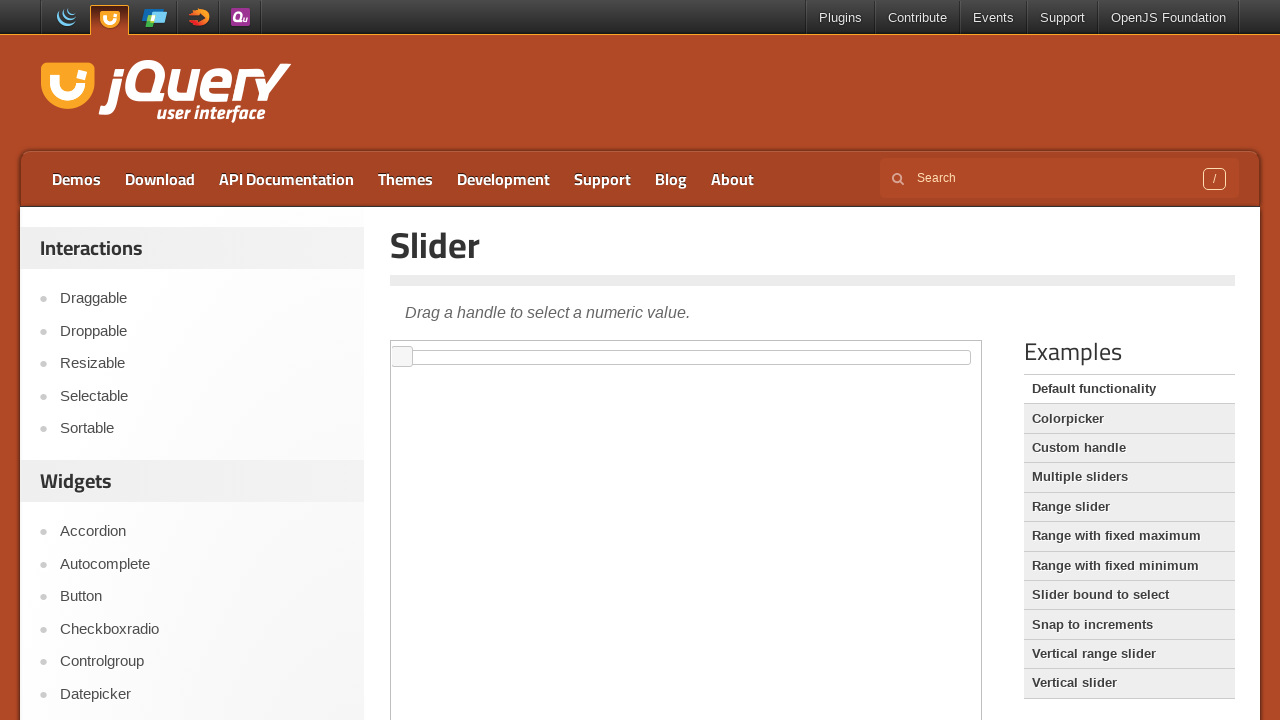

Located iframe containing the slider demo
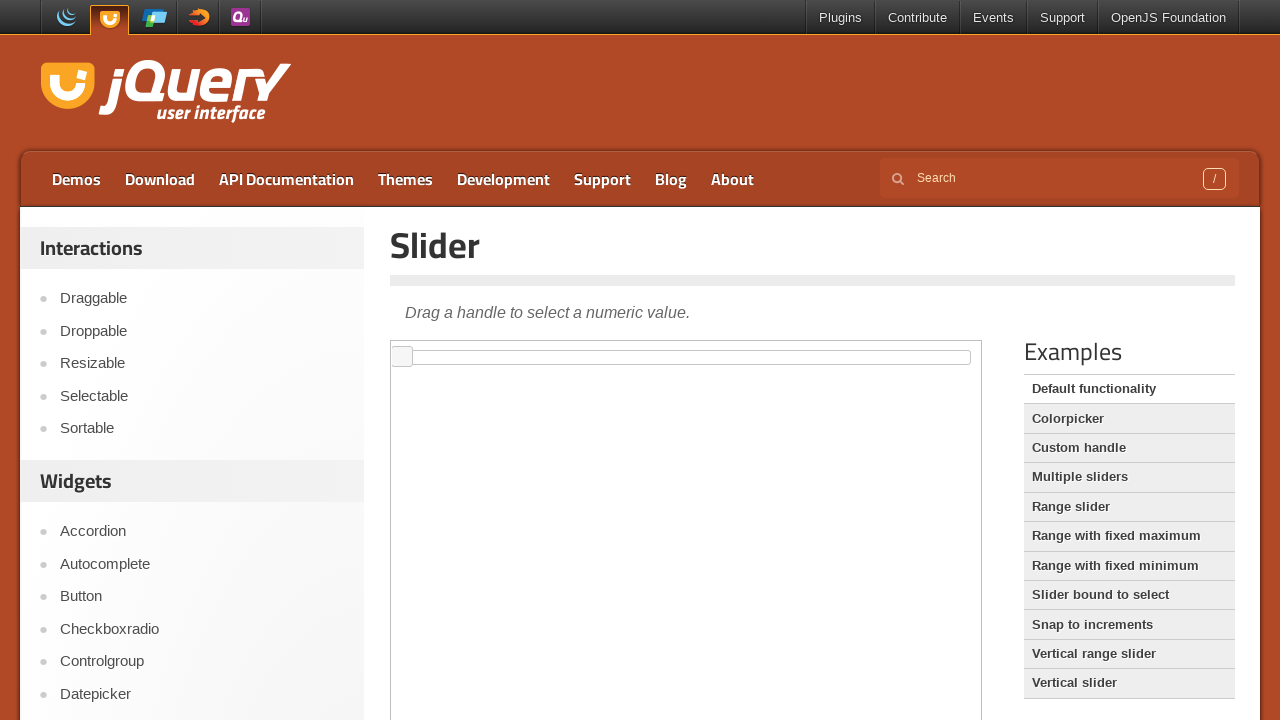

Located jQuery UI slider element within iframe
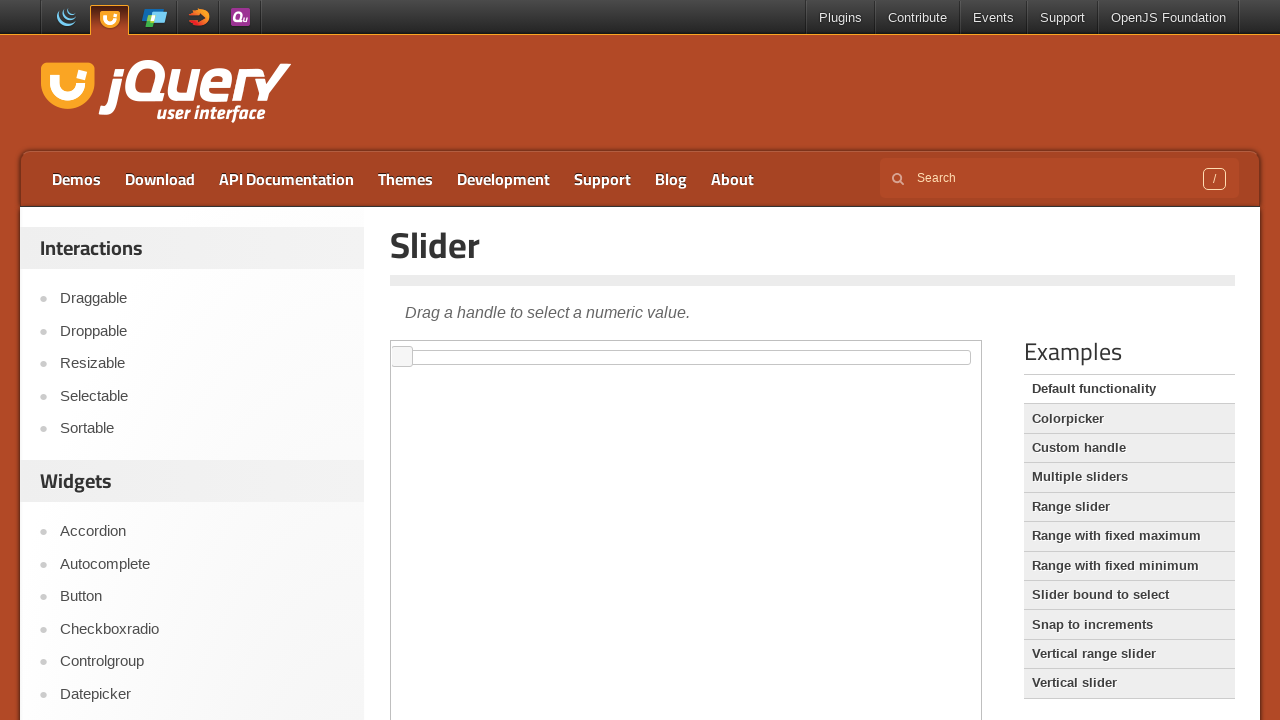

Dragged slider handle 50 pixels to the right at (451, 351)
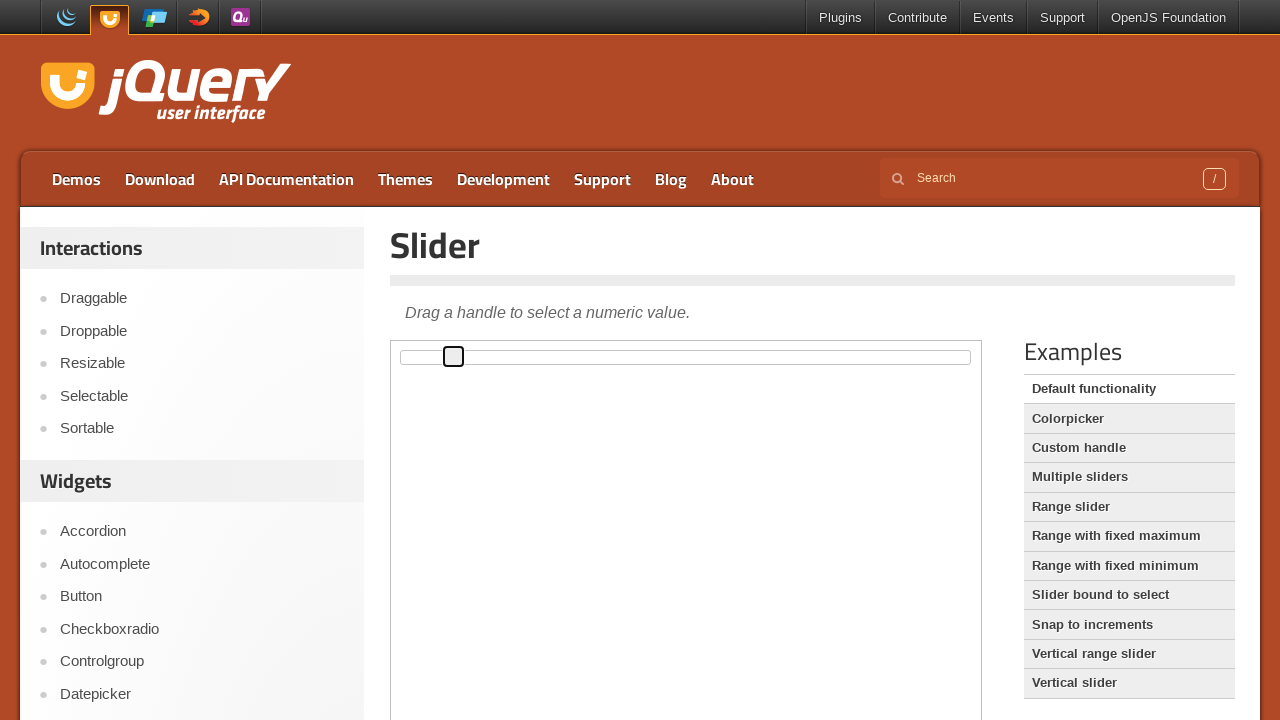

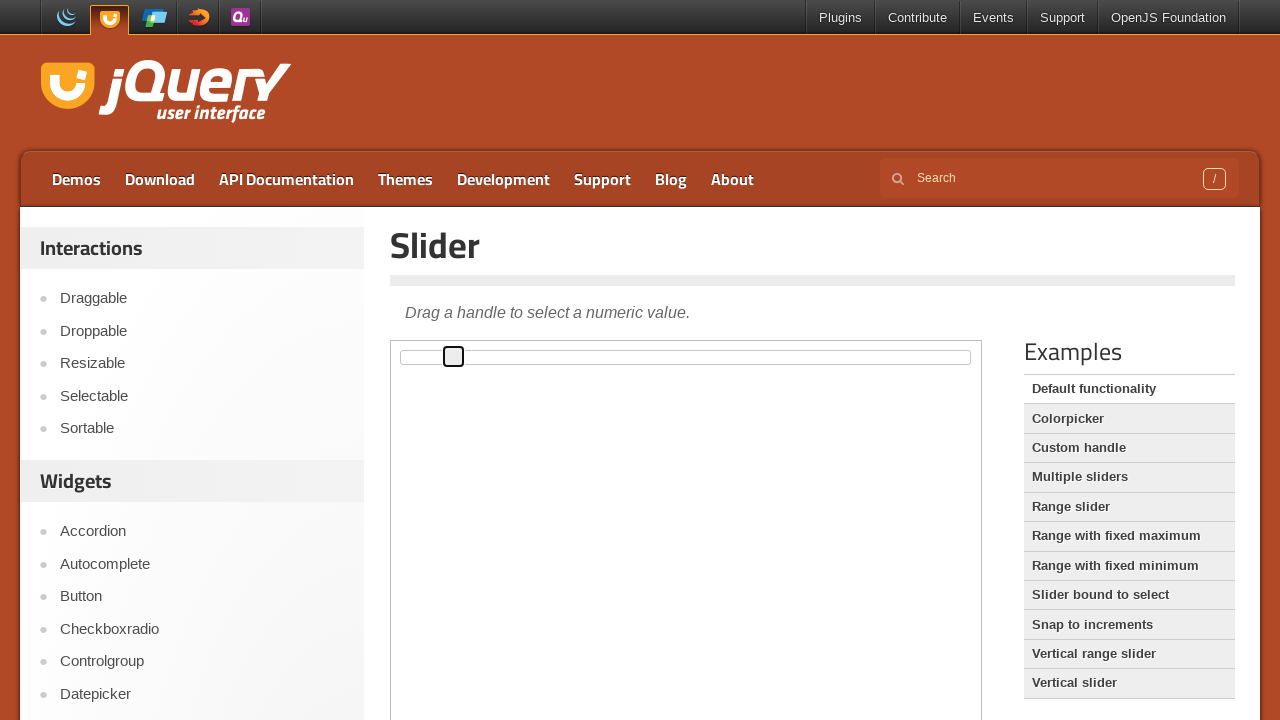